Tests confirm dialog by clicking a button that triggers a confirmation alert and accepting it with OK

Starting URL: https://test-with-me-app.vercel.app/learning/web-elements/alerts

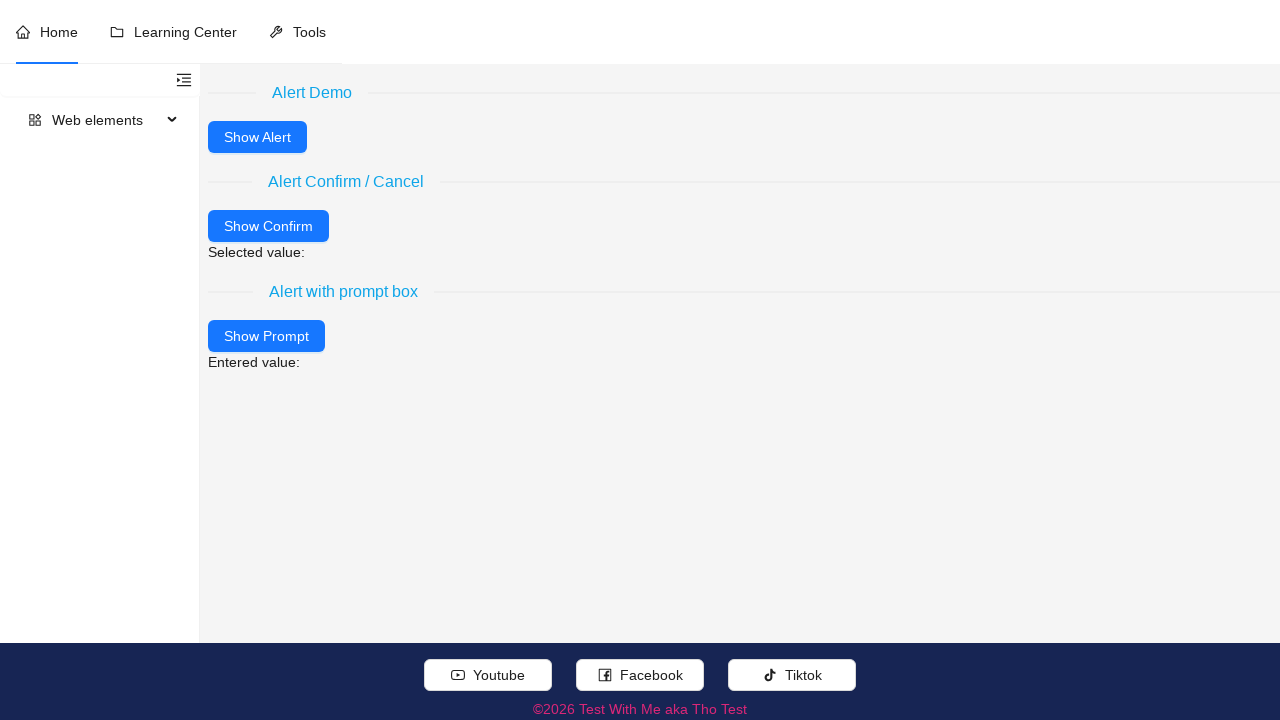

Set up dialog handler to accept confirmation dialogs
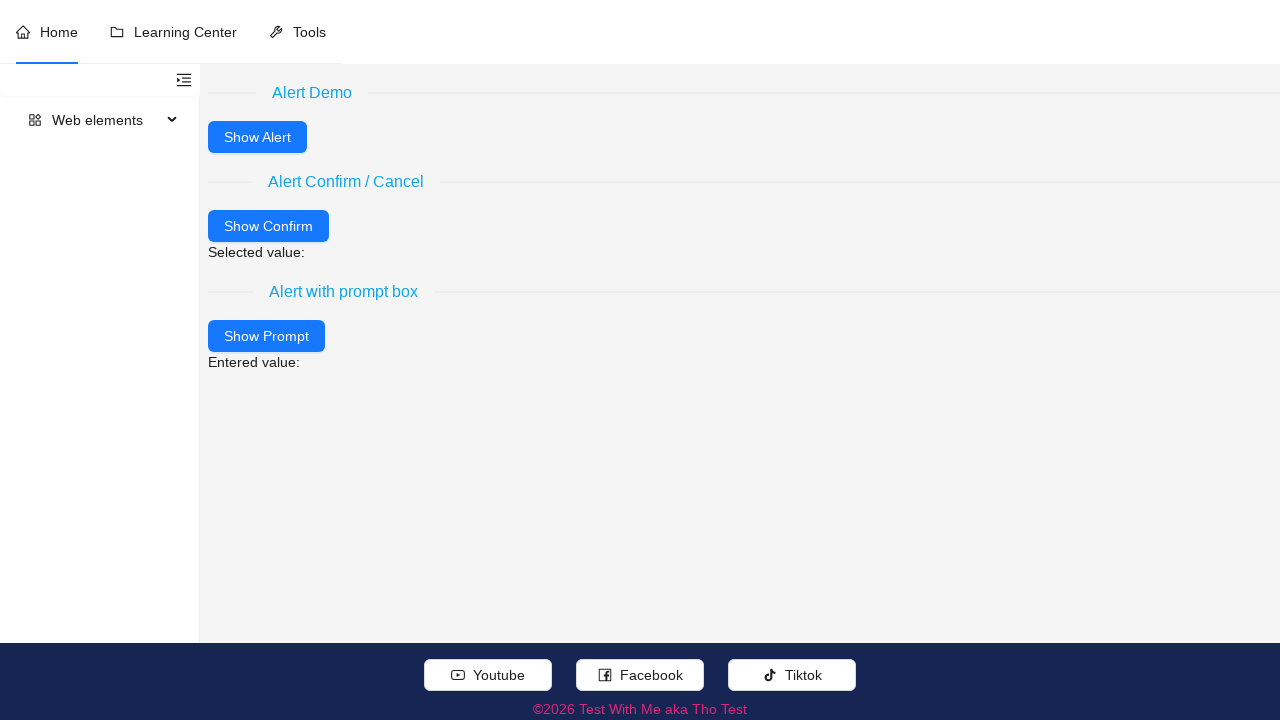

Clicked the Alert Confirm / Cancel button to trigger the confirmation dialog at (268, 226) on (//div[.//text()[normalize-space()='Alert Confirm / Cancel']]/following-sibling:
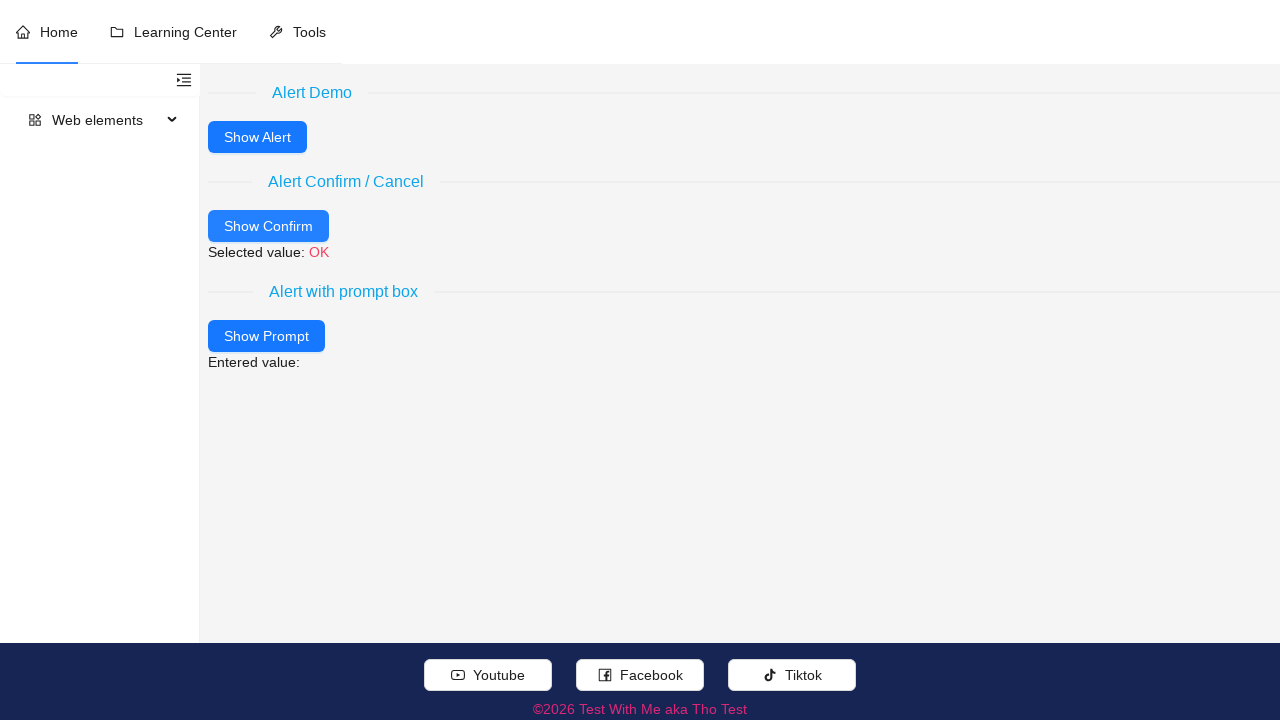

Confirmation was accepted and the selected value label is now visible showing OK
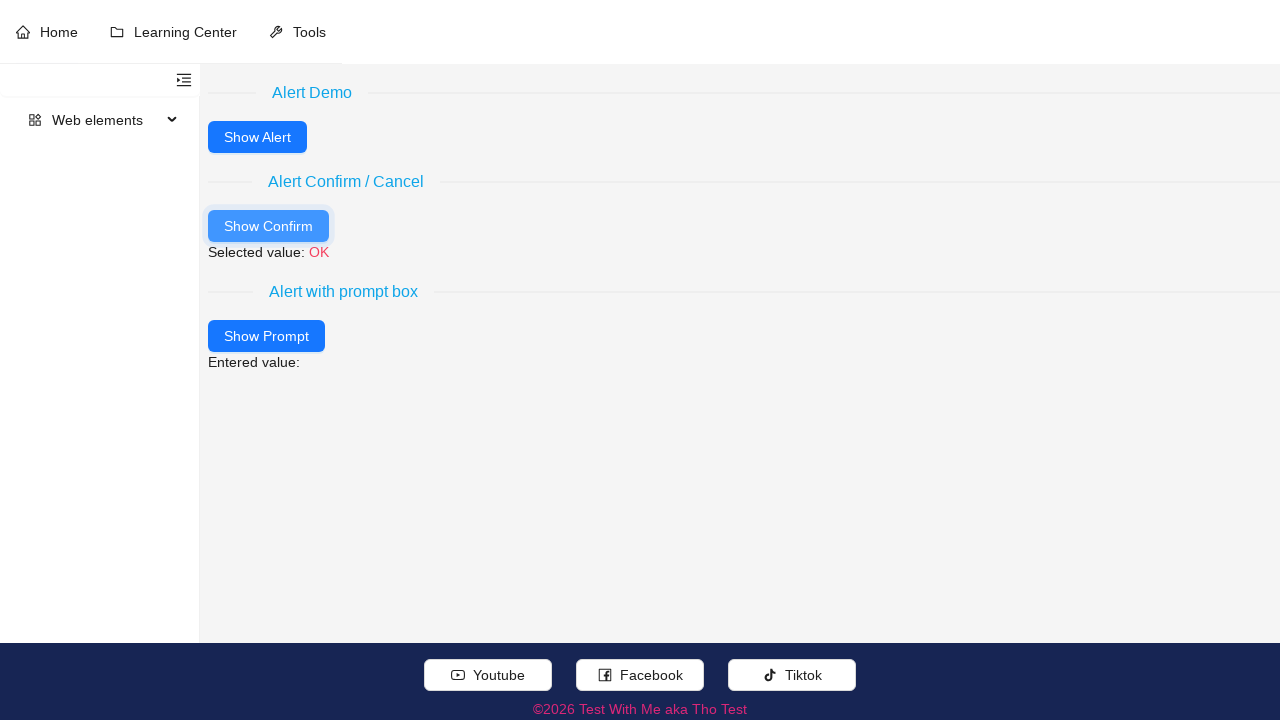

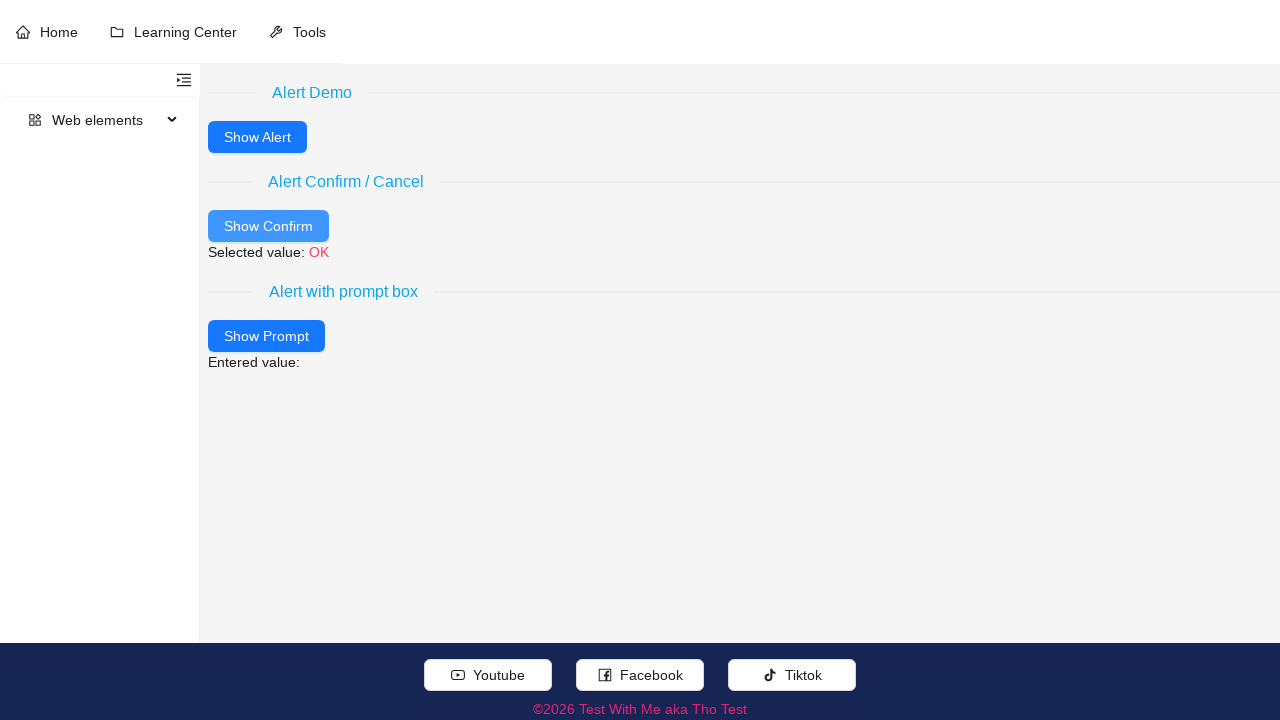